Tests clicking the Add button and verifies the registration form modal appears

Starting URL: https://demoqa.com/webtables

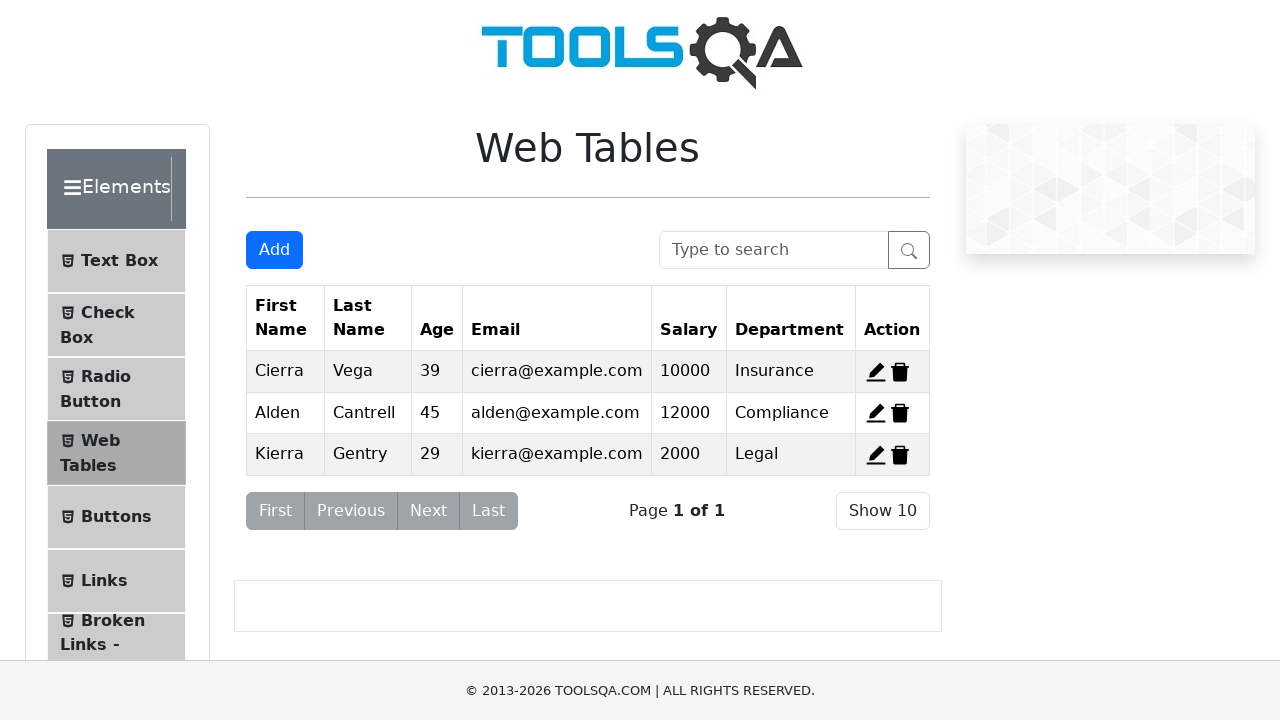

Clicked the Add New Record button at (274, 250) on button#addNewRecordButton
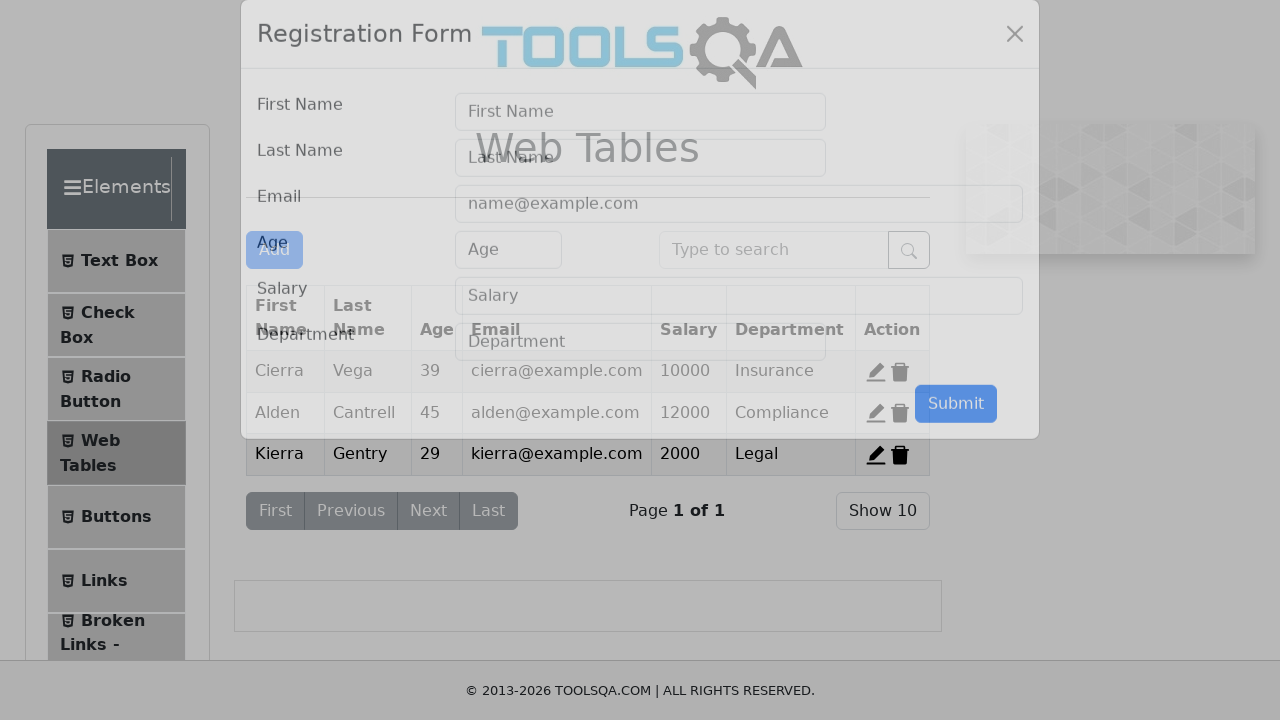

Registration form modal became visible
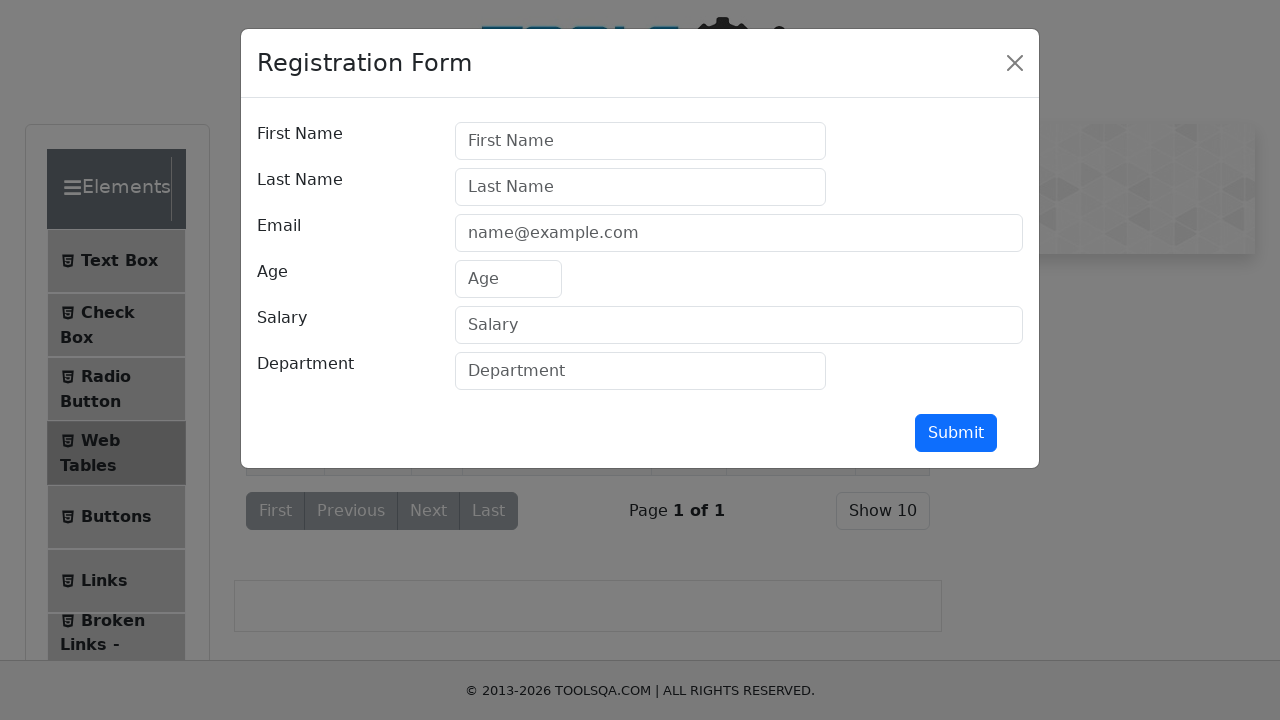

Verified registration form modal is visible
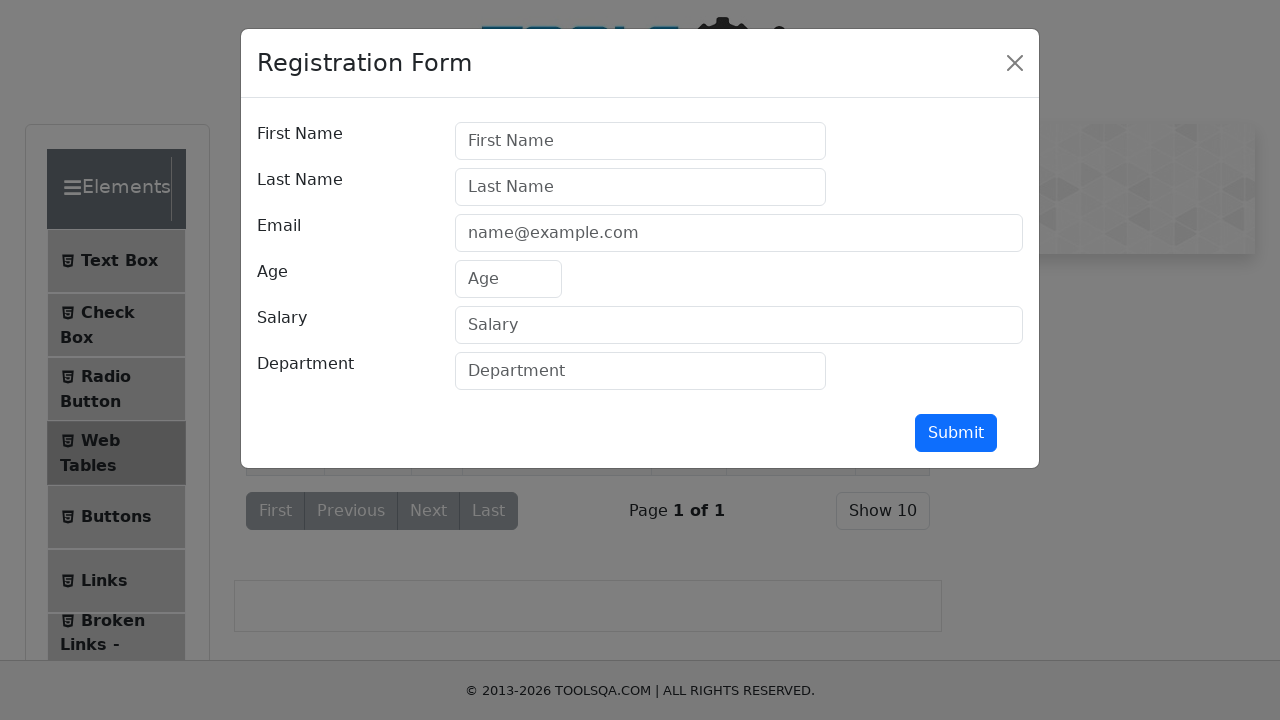

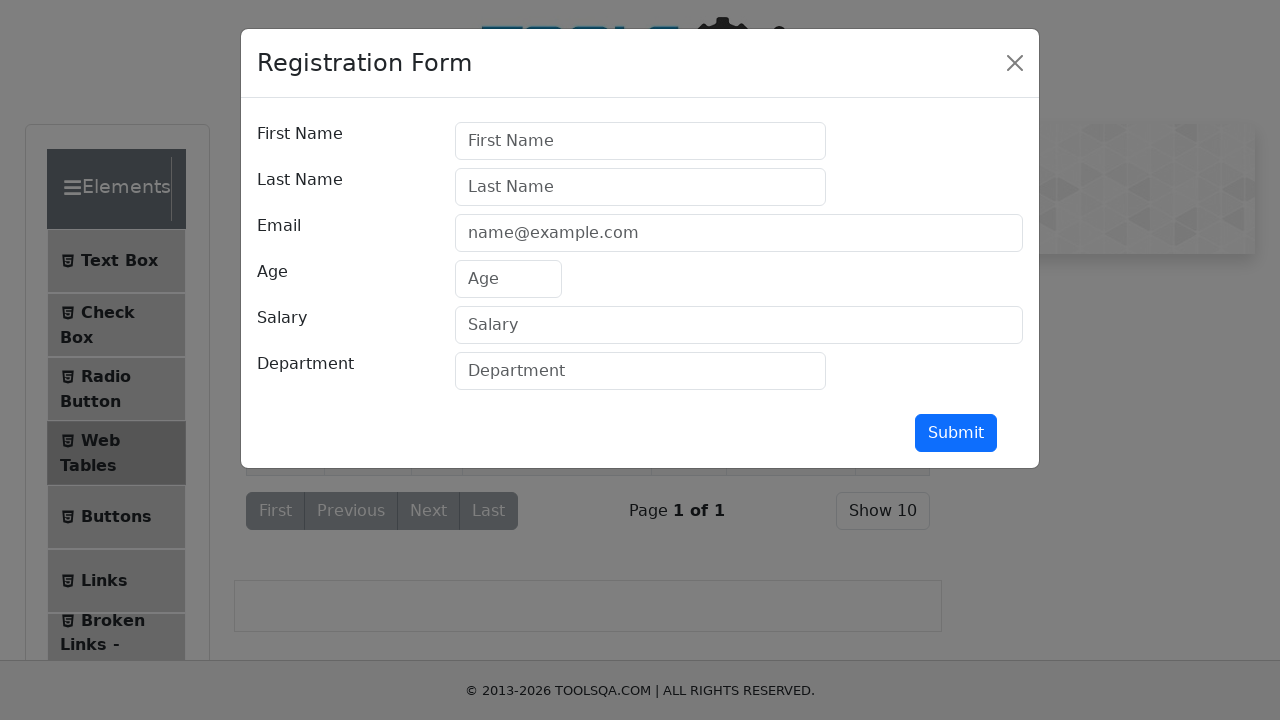